Tests clicking a button to show a fake alert dialog and waits for the dialog to appear

Starting URL: https://testpages.eviltester.com/styled/alerts/fake-alert-test.html

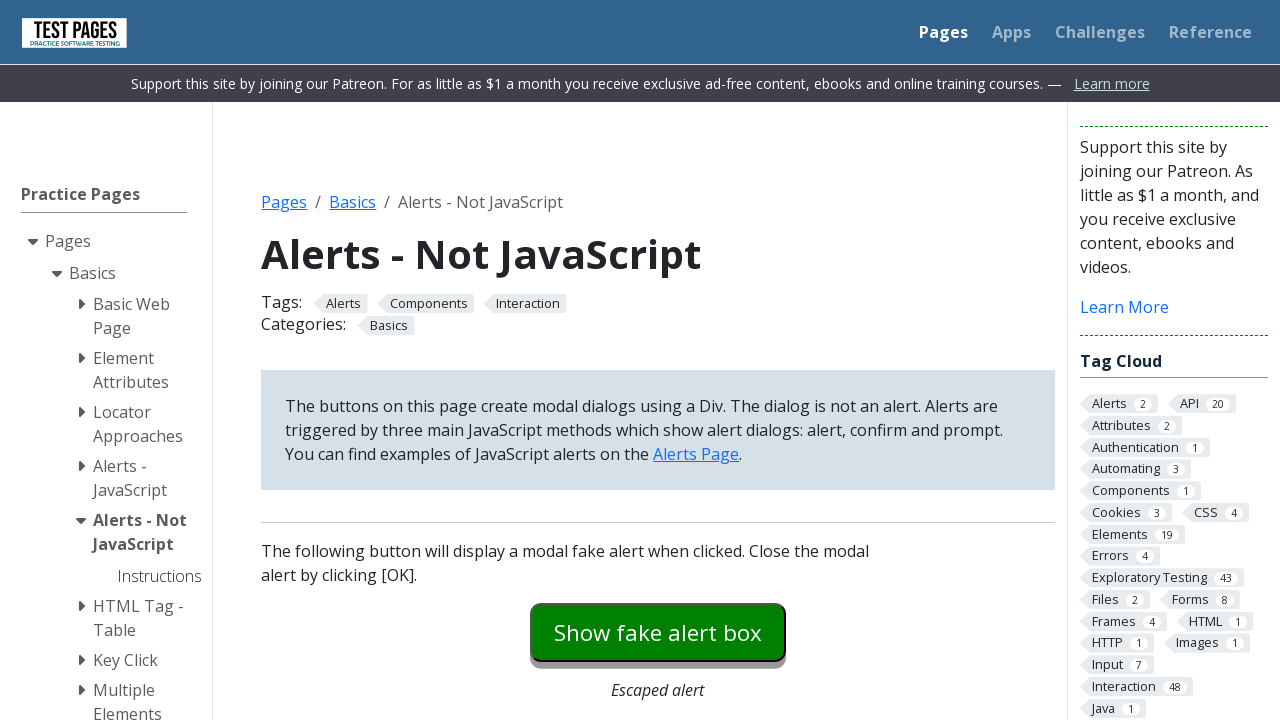

Clicked 'Show fake alert box' button at (658, 632) on internal:role=button[name="Show fake alert box"i]
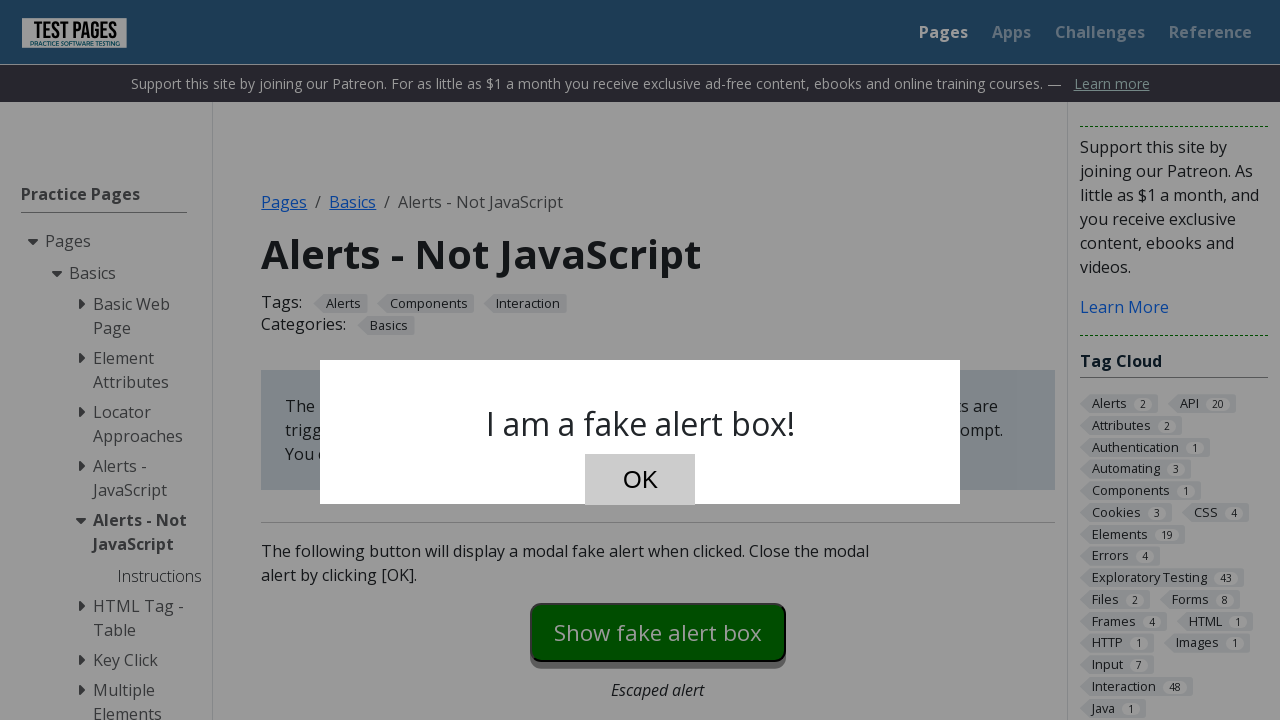

Fake alert dialog appeared and is active
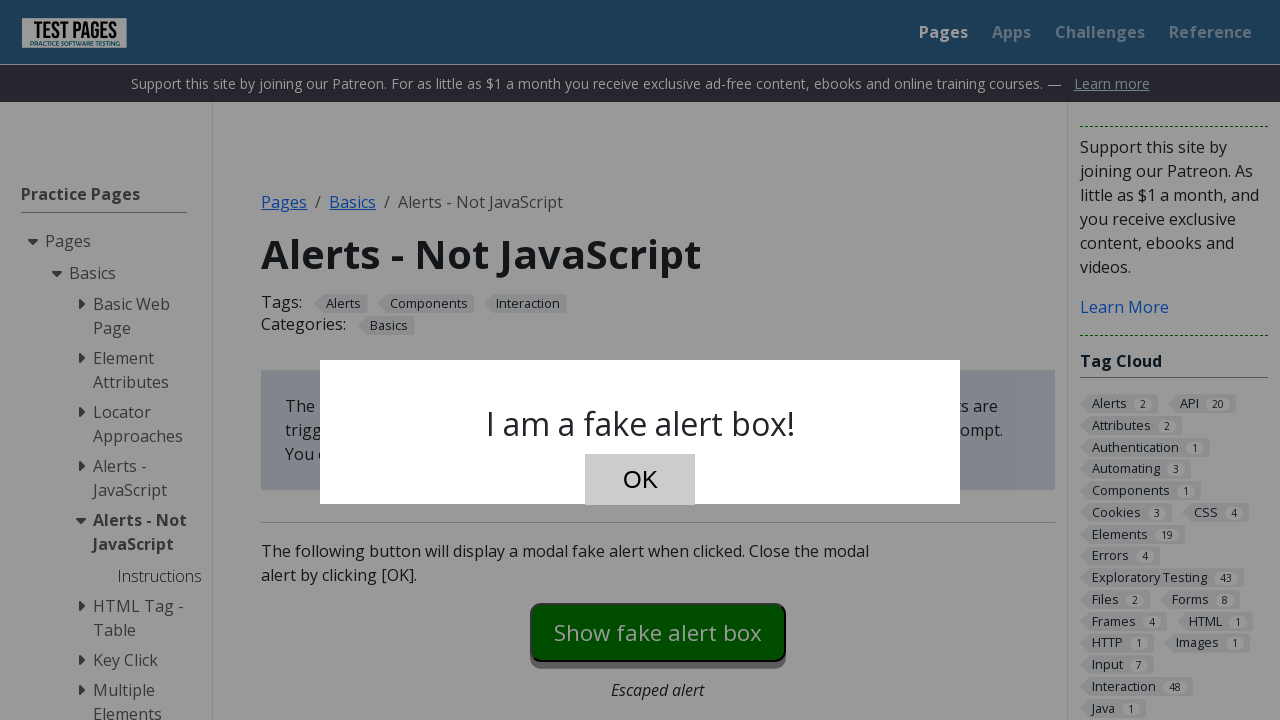

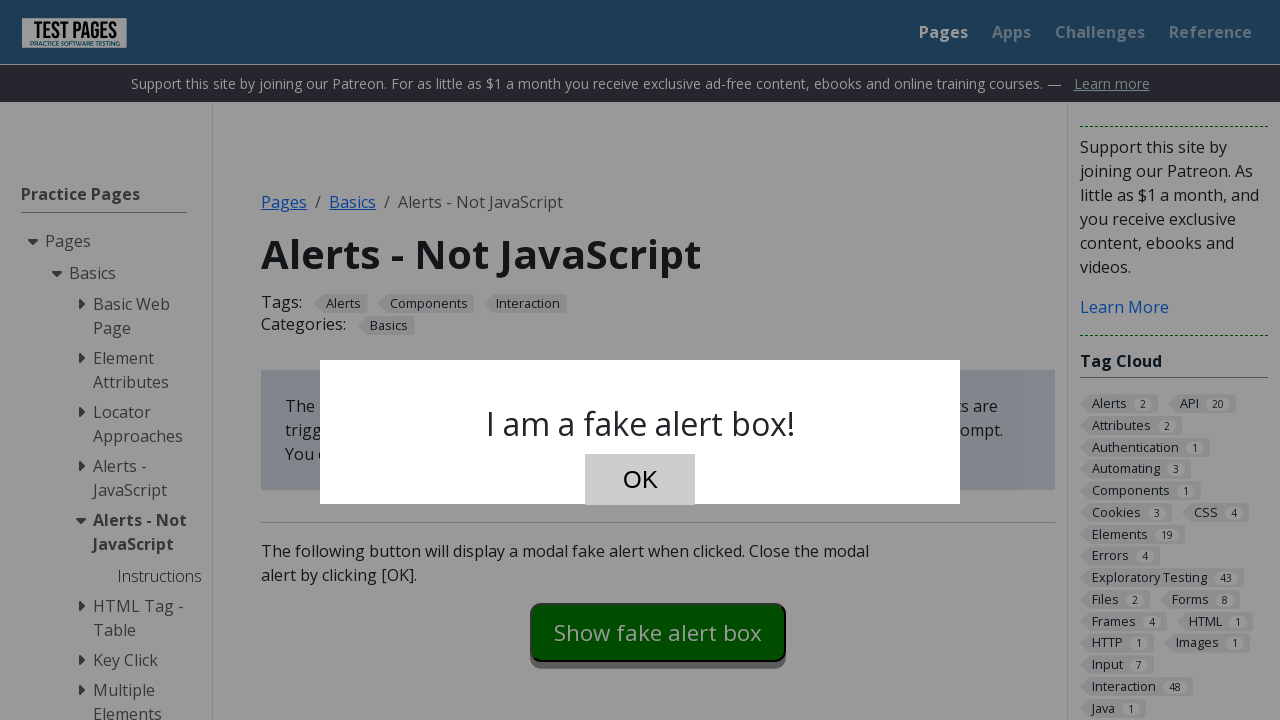